Tests navigation to the 404 status code page and verifies the correct status message is displayed.

Starting URL: https://the-internet.herokuapp.com/status_codes

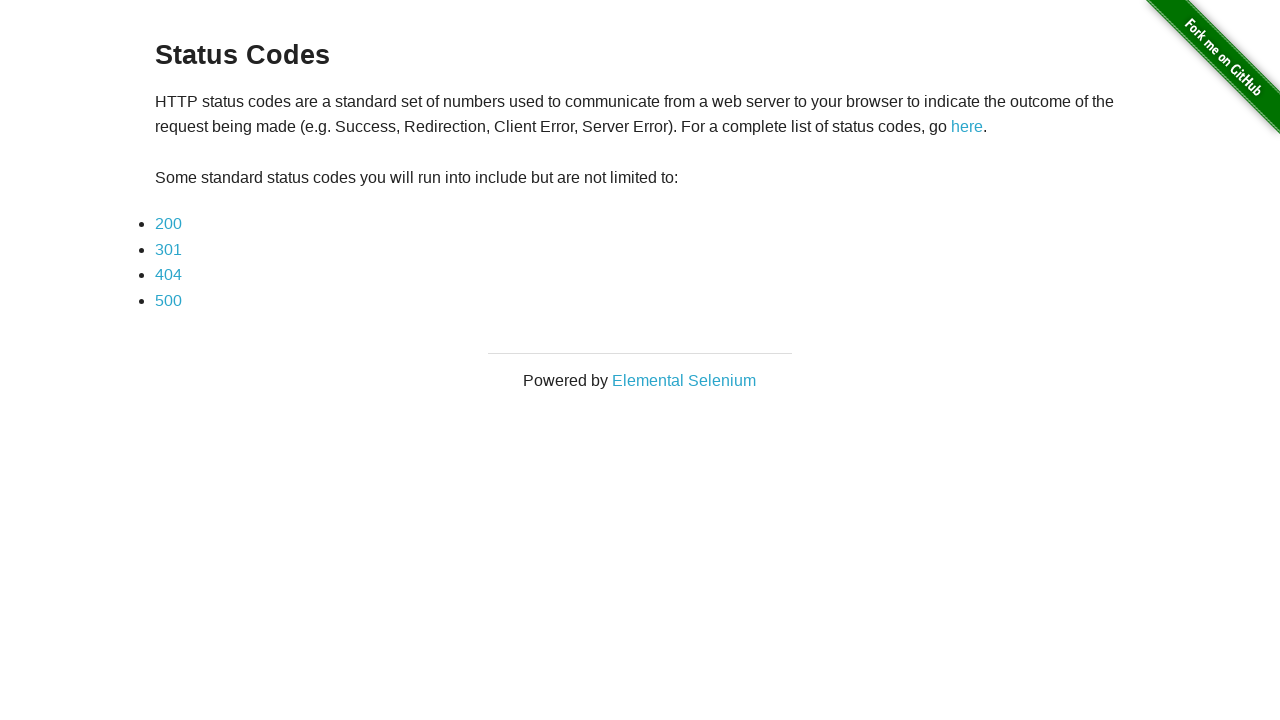

Navigated to status codes page
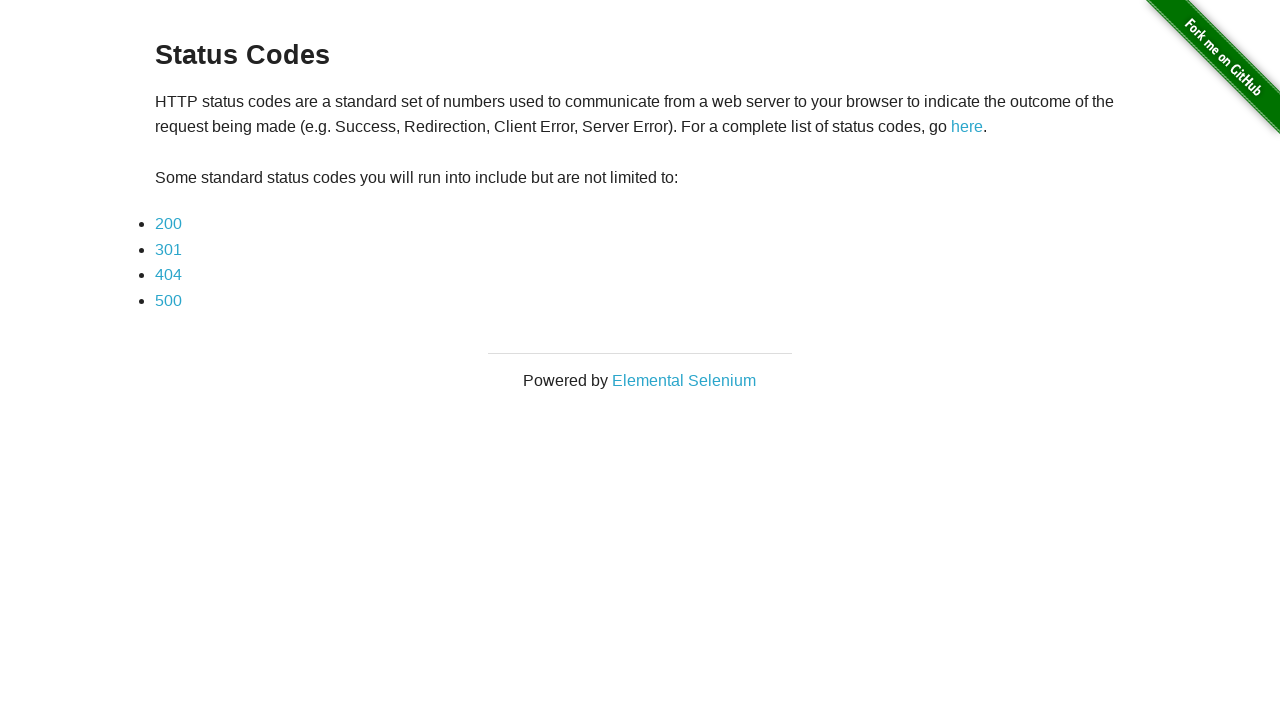

Clicked on 404 status code link at (168, 275) on a:has-text('404')
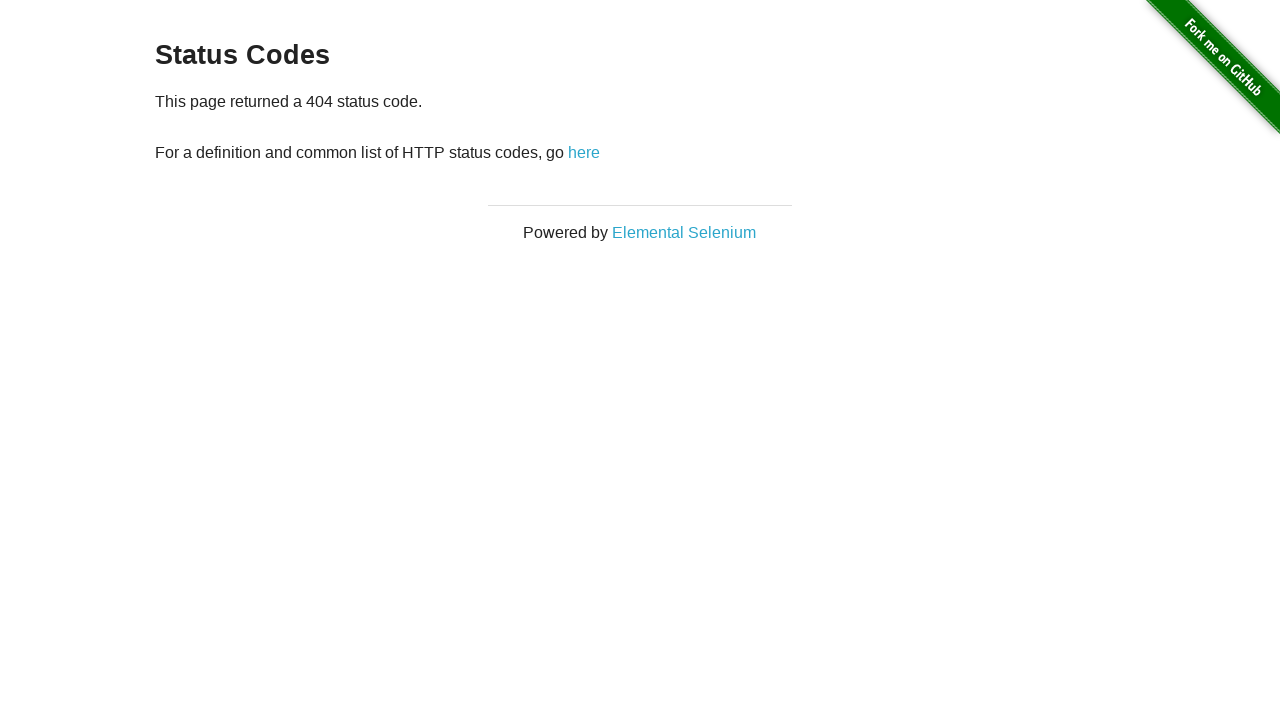

Verified 404 status code message is displayed
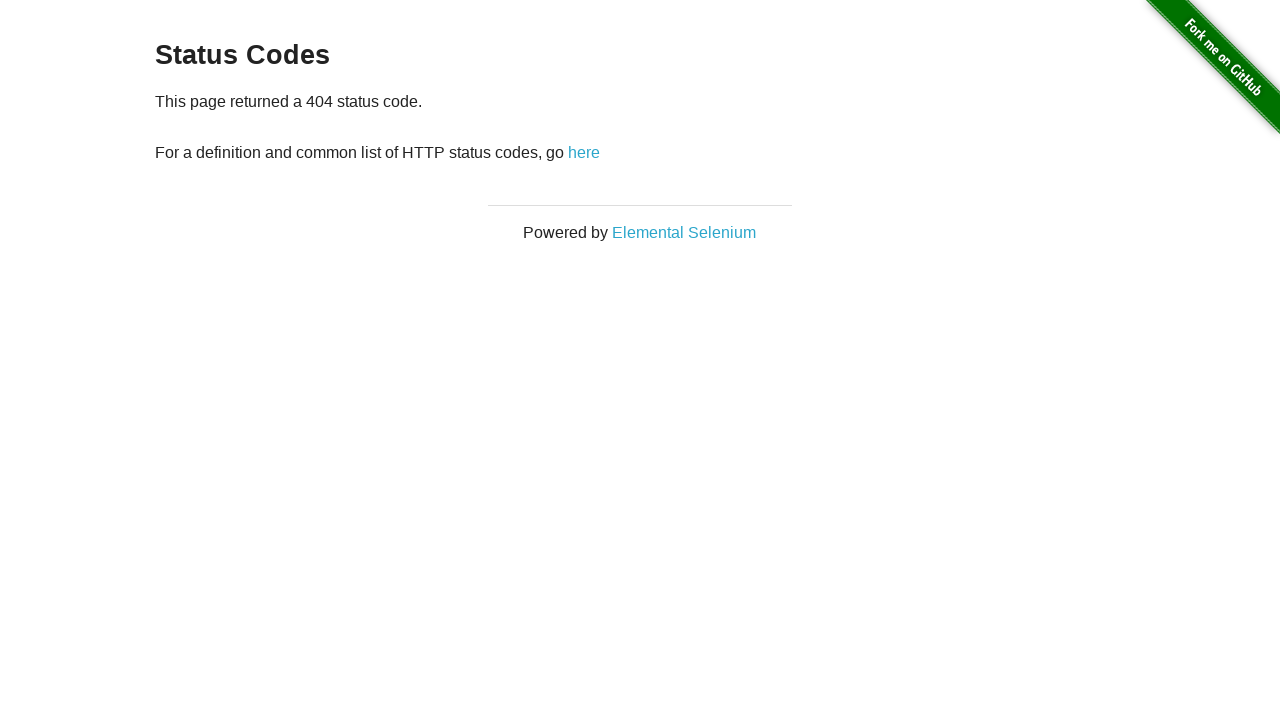

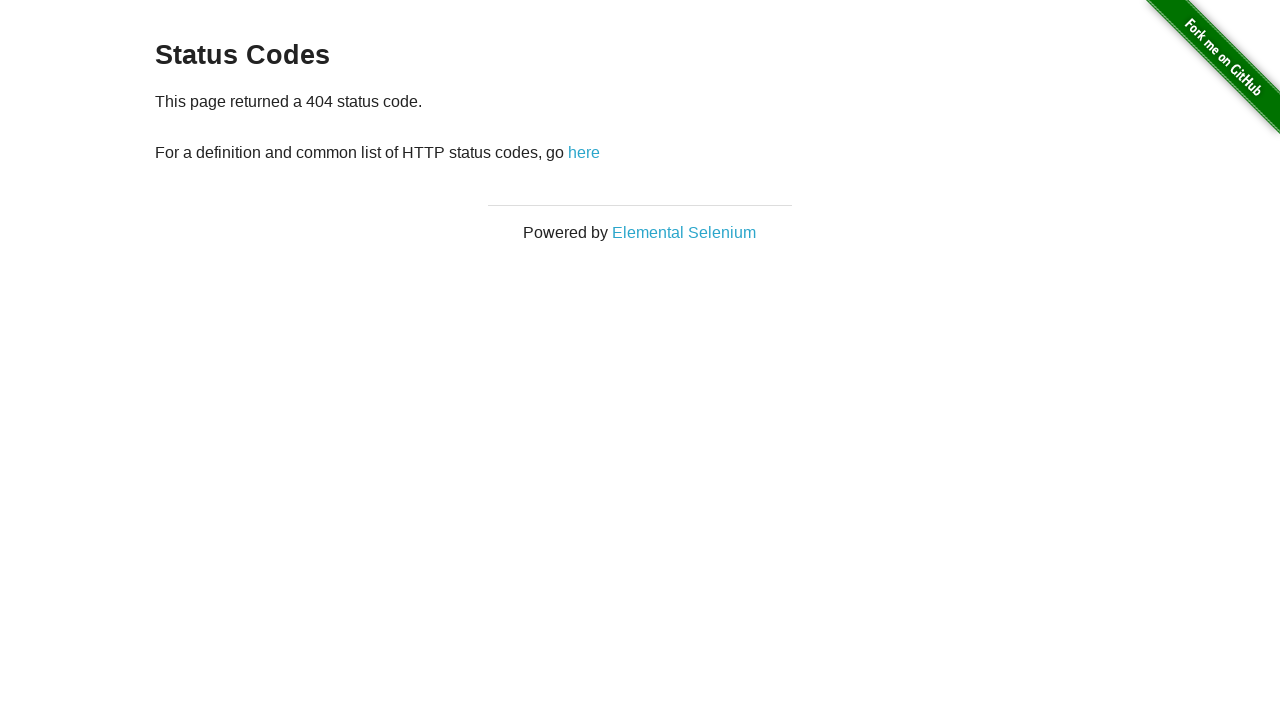